Navigates to the login page by clicking the Login link

Starting URL: http://shop.qa.rs/

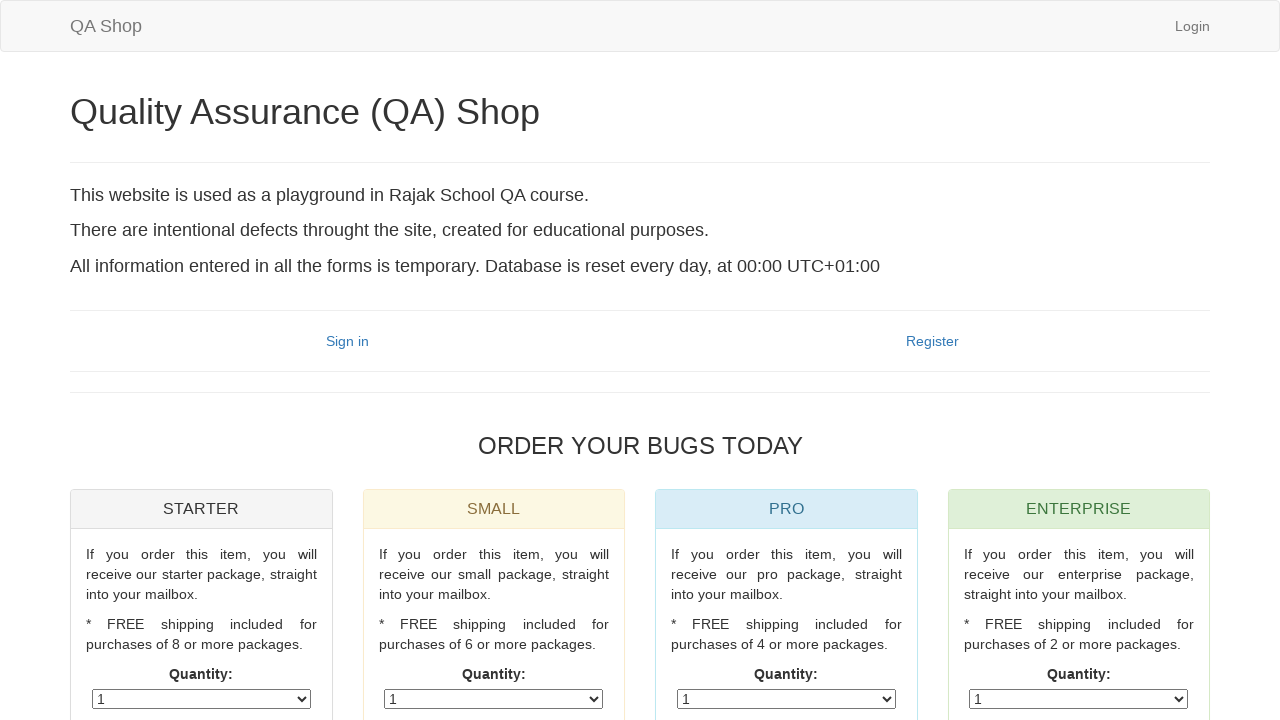

Clicked Login link to navigate to login page at (1192, 26) on text=Login
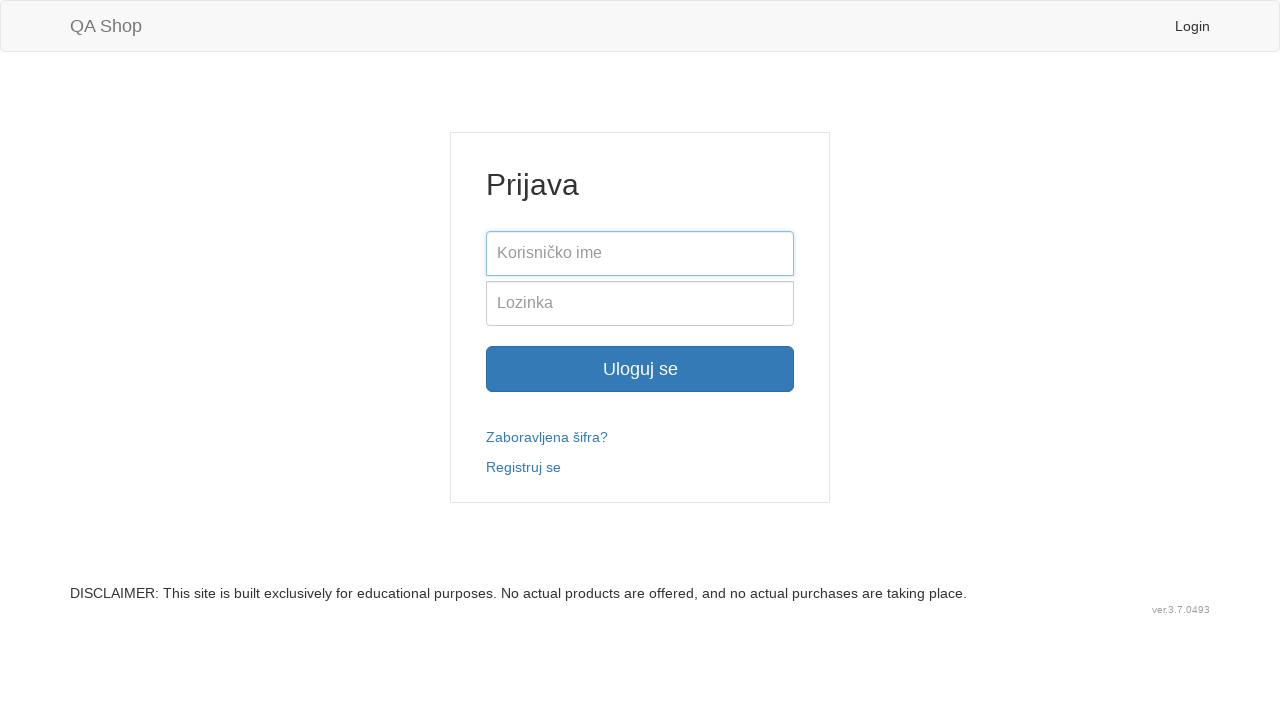

Verified login page header contains 'Prijava'
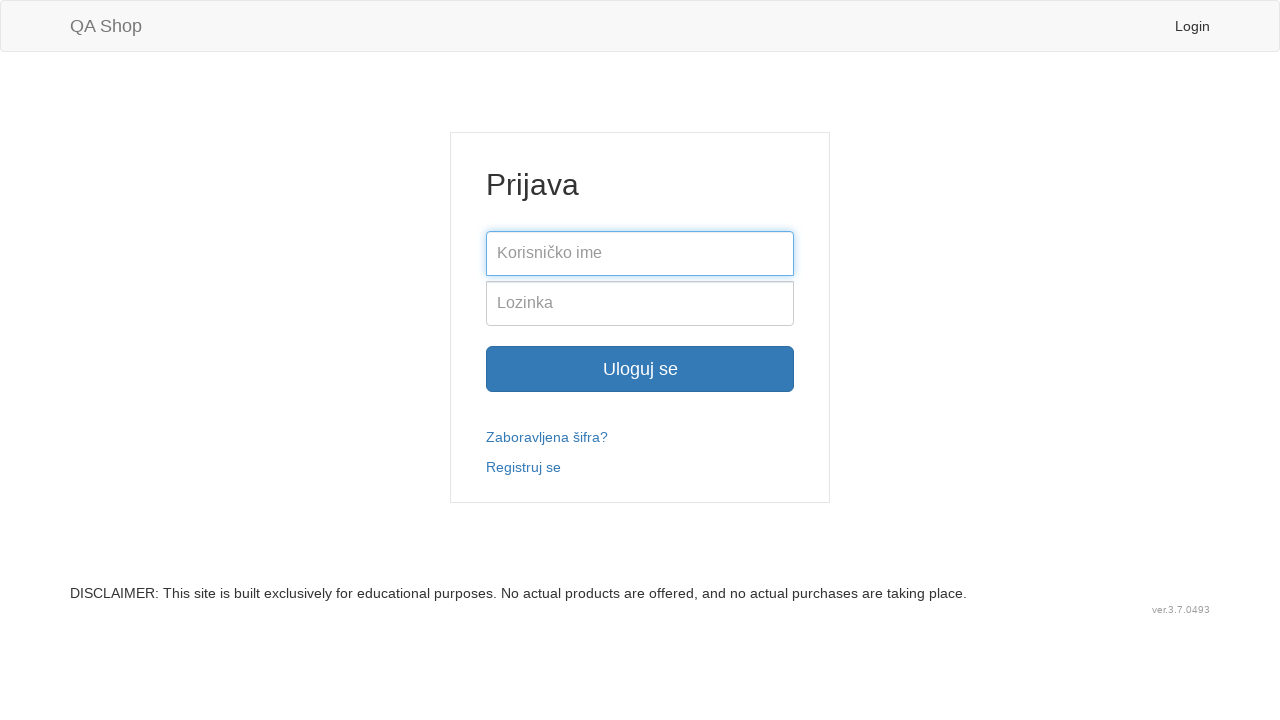

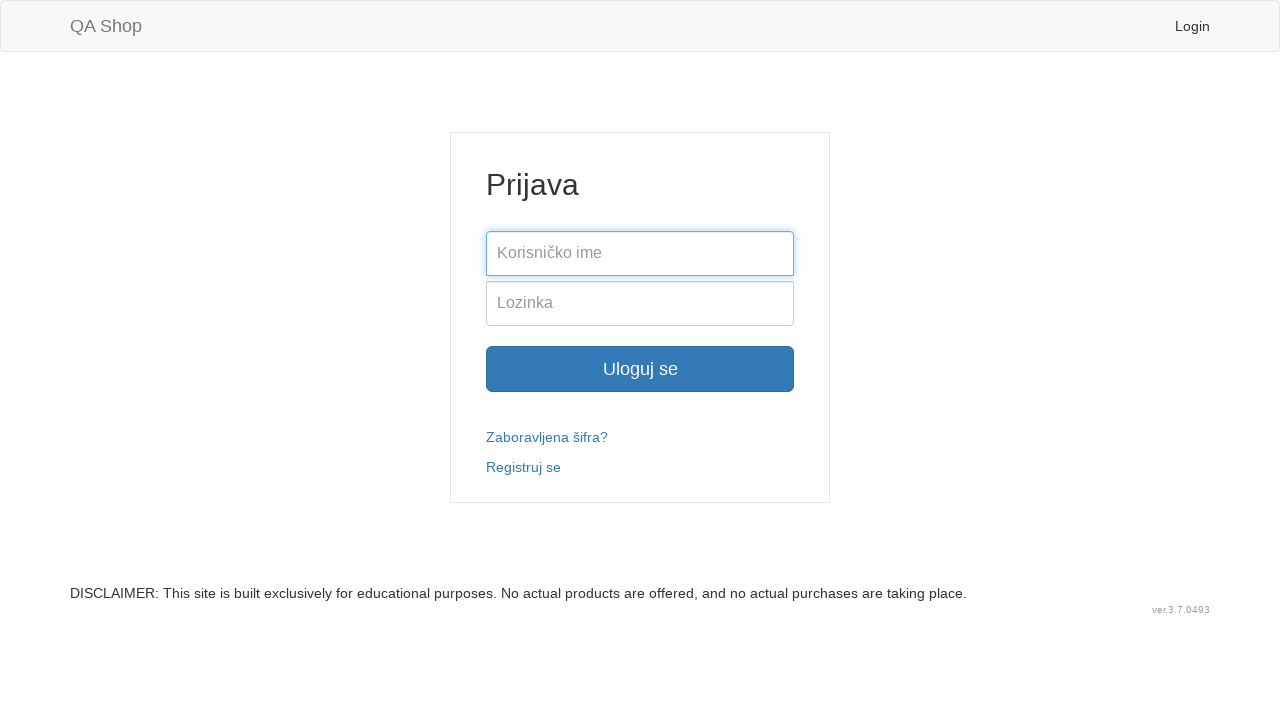